Tests dynamic loading by clicking a start button and verifying that "Hello World" text appears after loading completes

Starting URL: http://the-internet.herokuapp.com/dynamic_loading/2

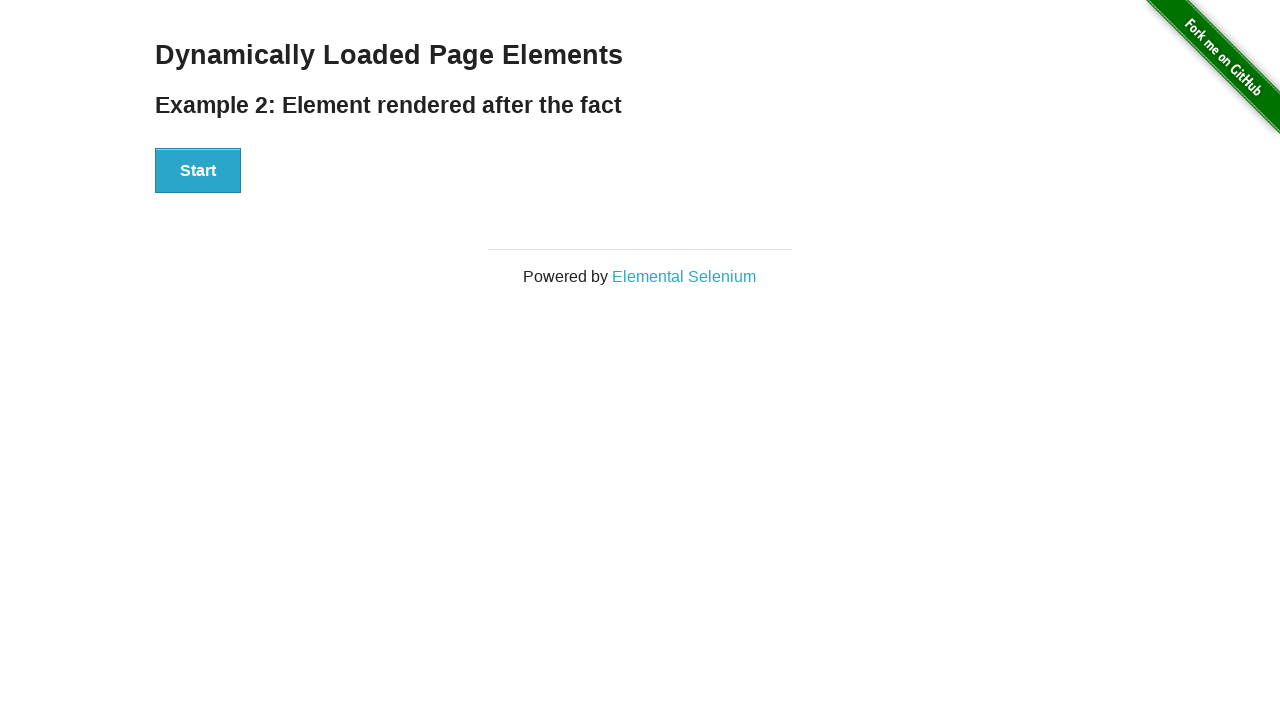

Clicked the Start button to initiate dynamic loading at (198, 171) on xpath=//div[@id='start']/button
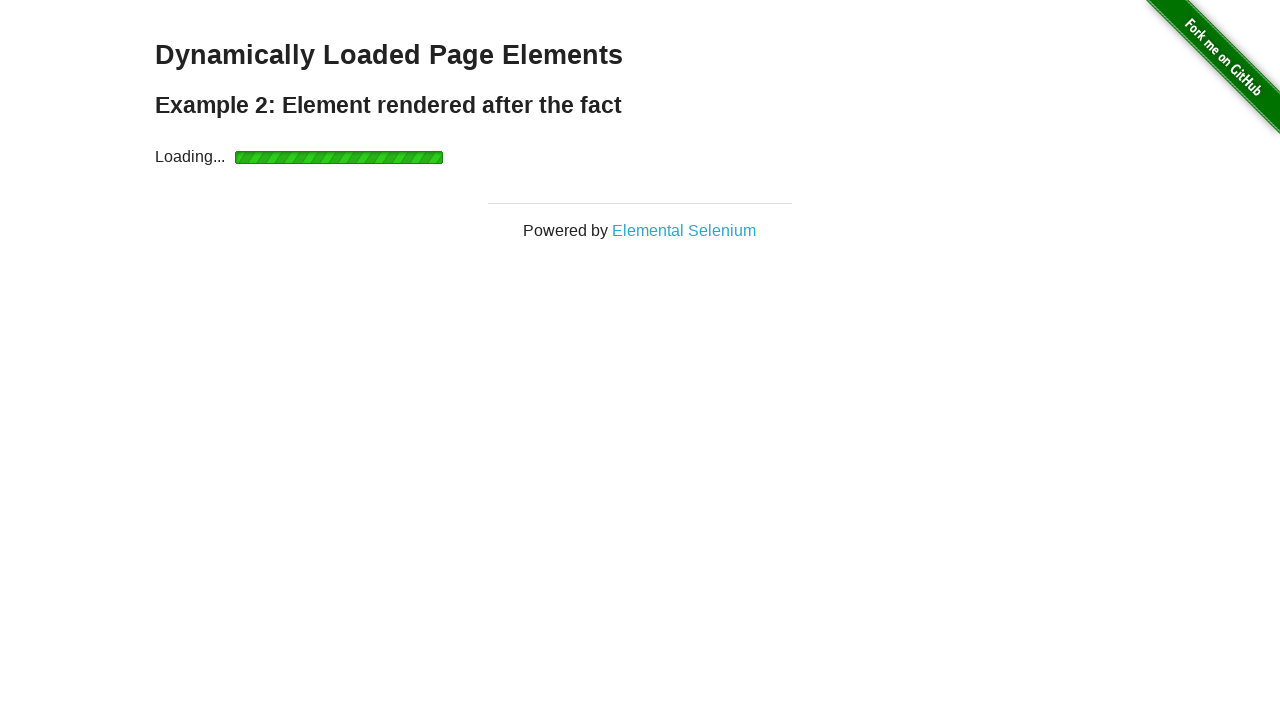

Verified 'Hello World!' text appeared after loading completed
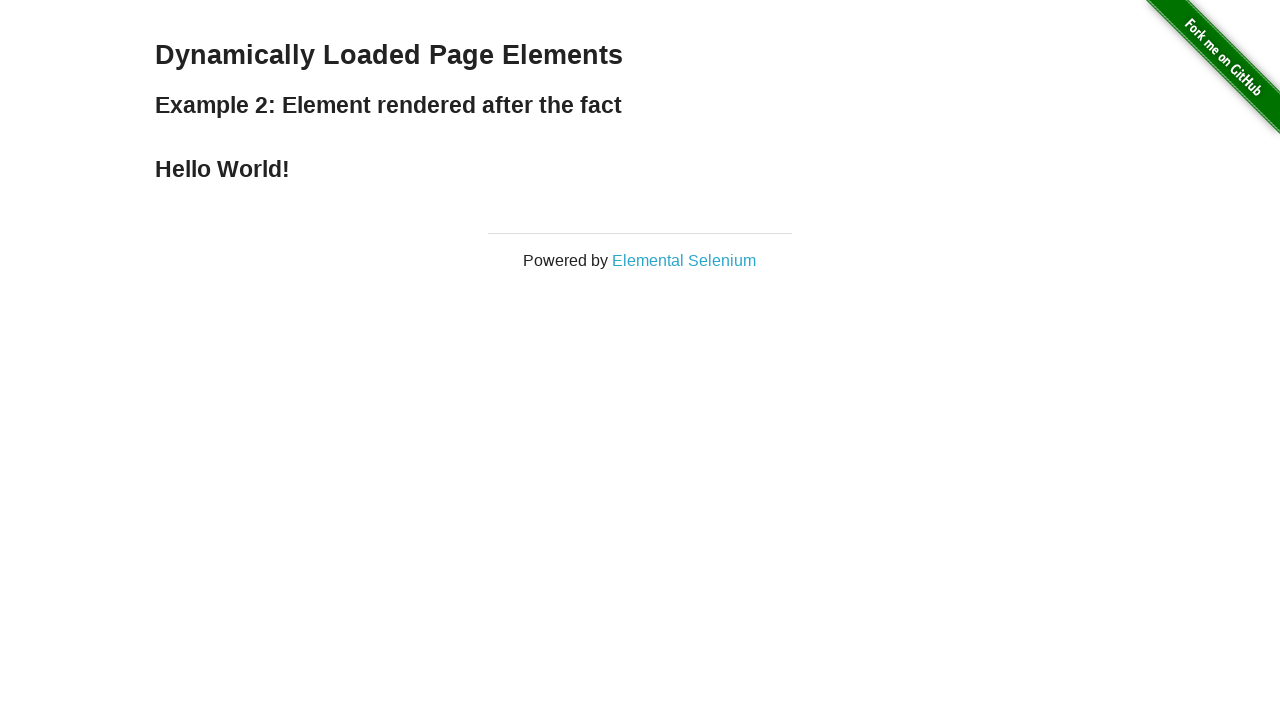

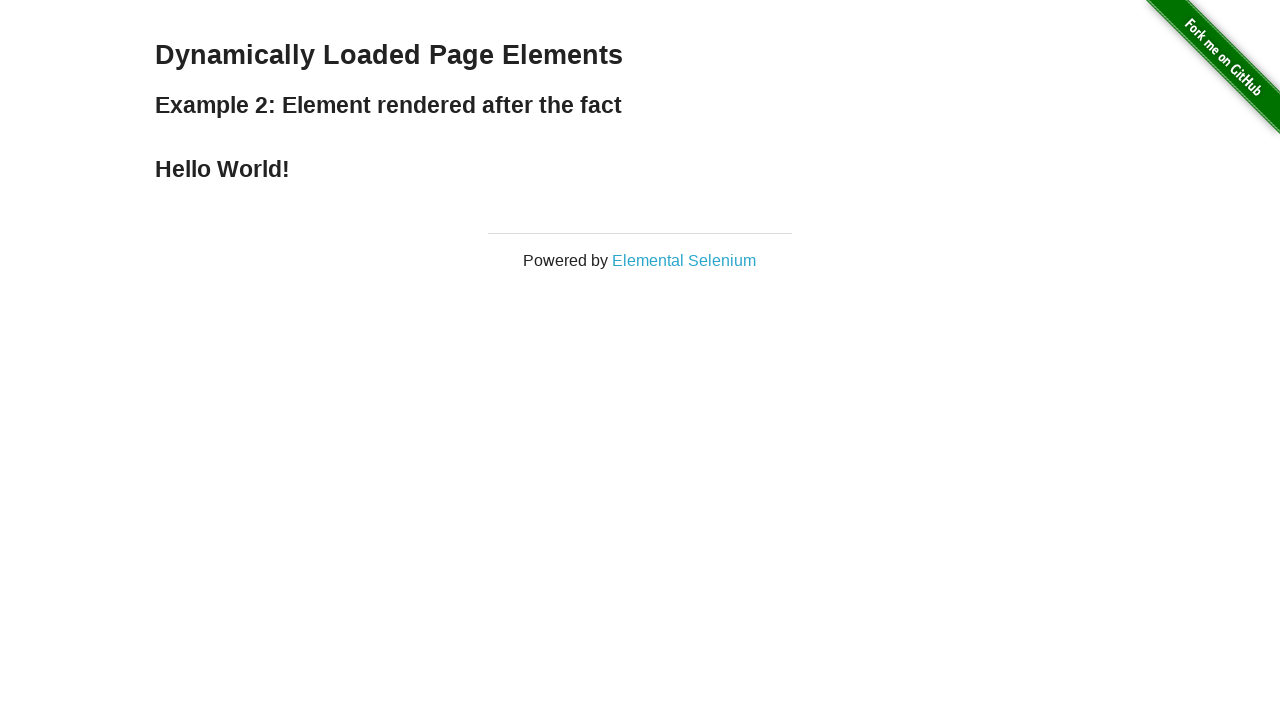